Tests that edits are saved when the input loses focus (blur event)

Starting URL: https://demo.playwright.dev/todomvc

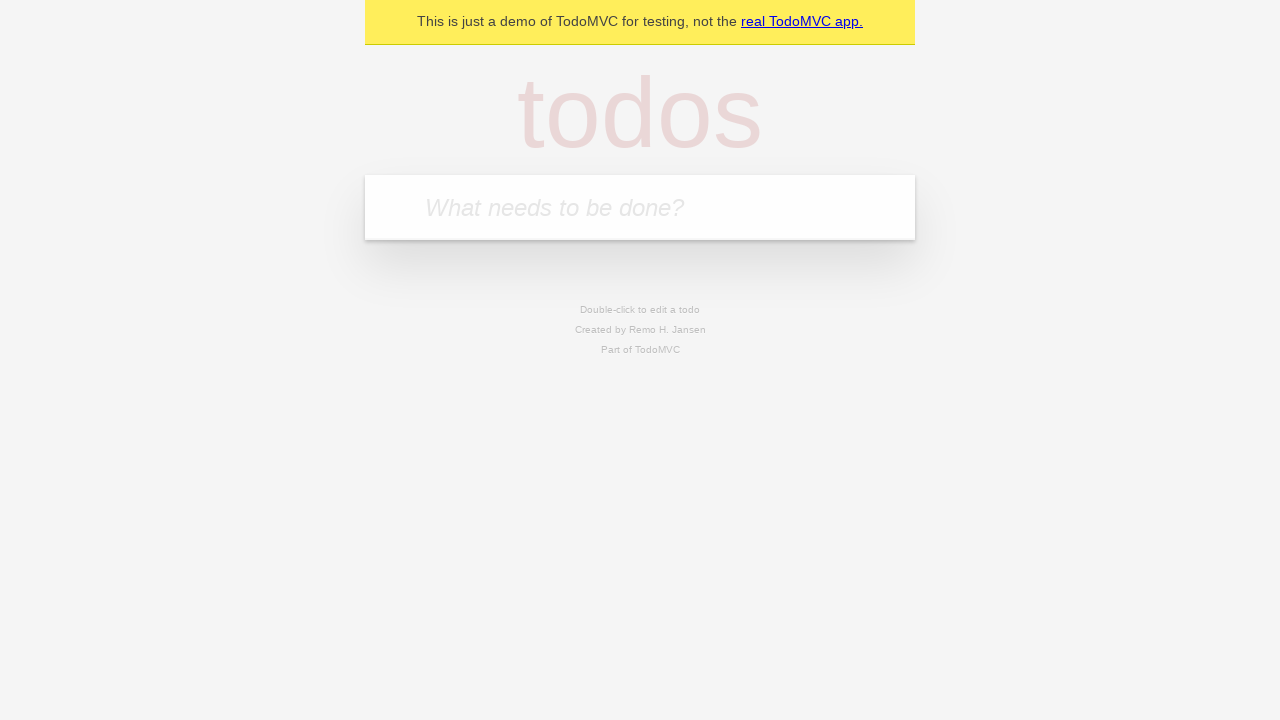

Filled new todo input with 'buy some cheese' on .new-todo
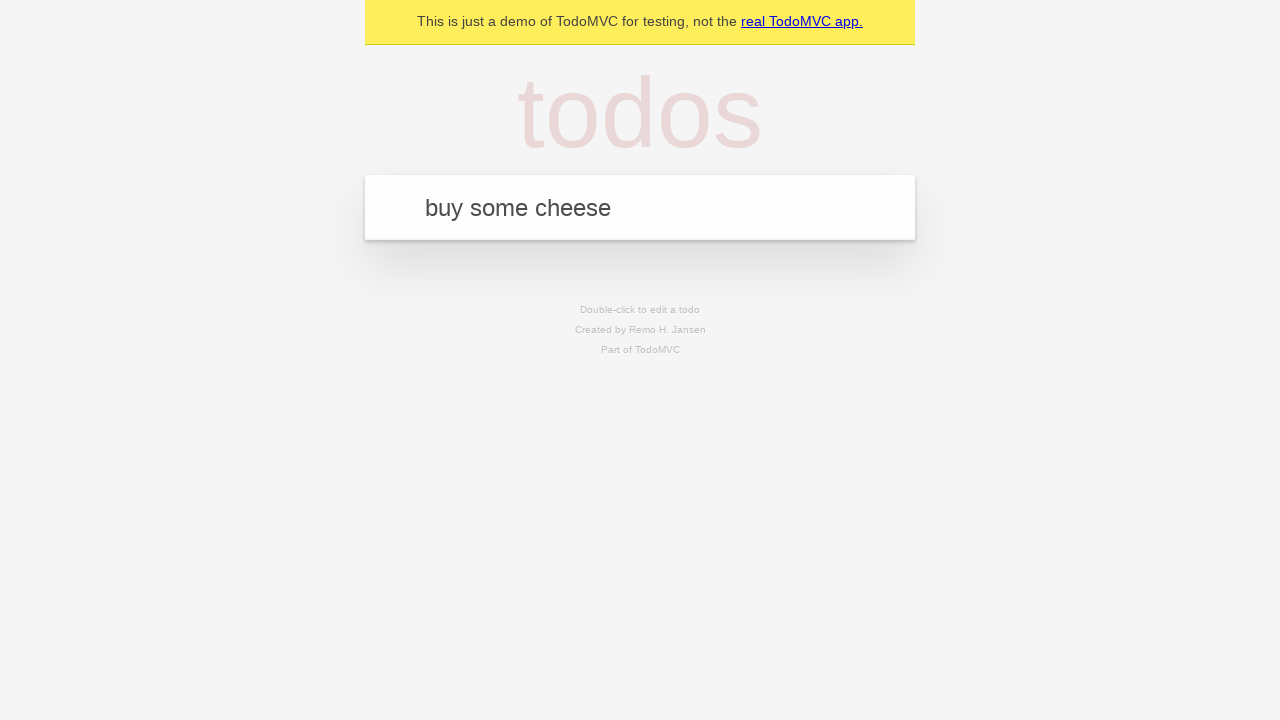

Pressed Enter to create first todo on .new-todo
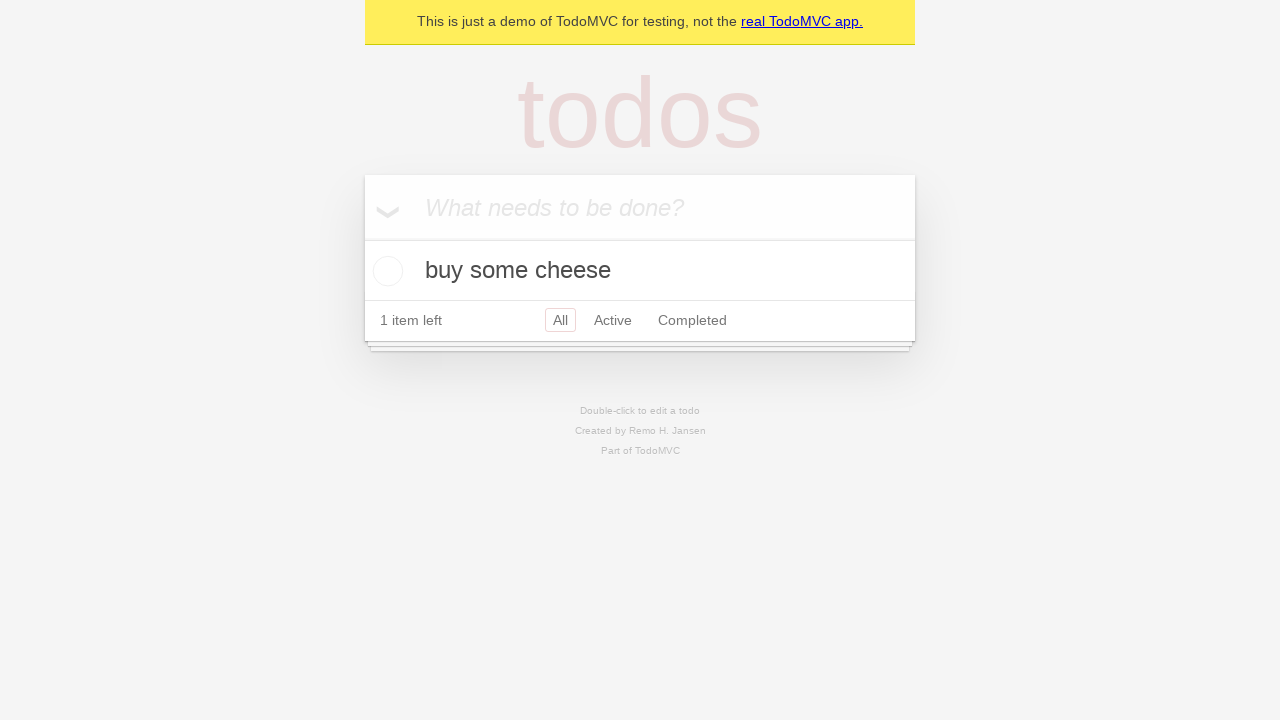

Filled new todo input with 'feed the cat' on .new-todo
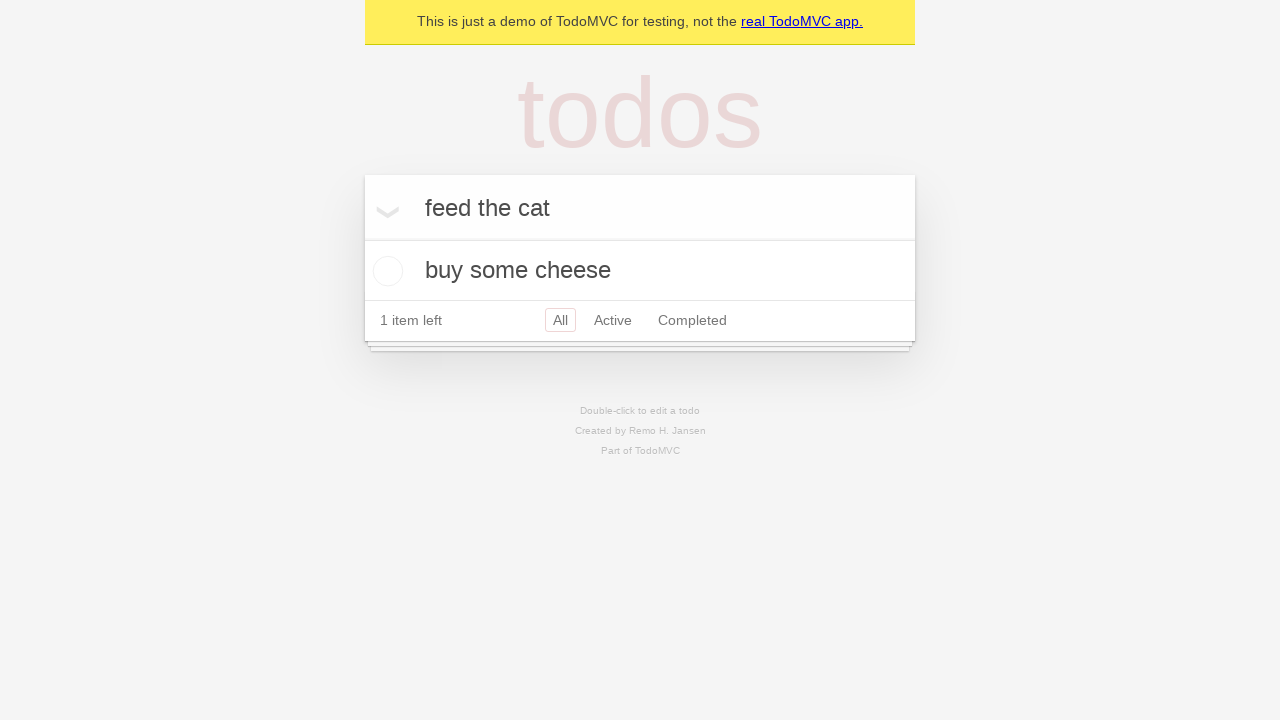

Pressed Enter to create second todo on .new-todo
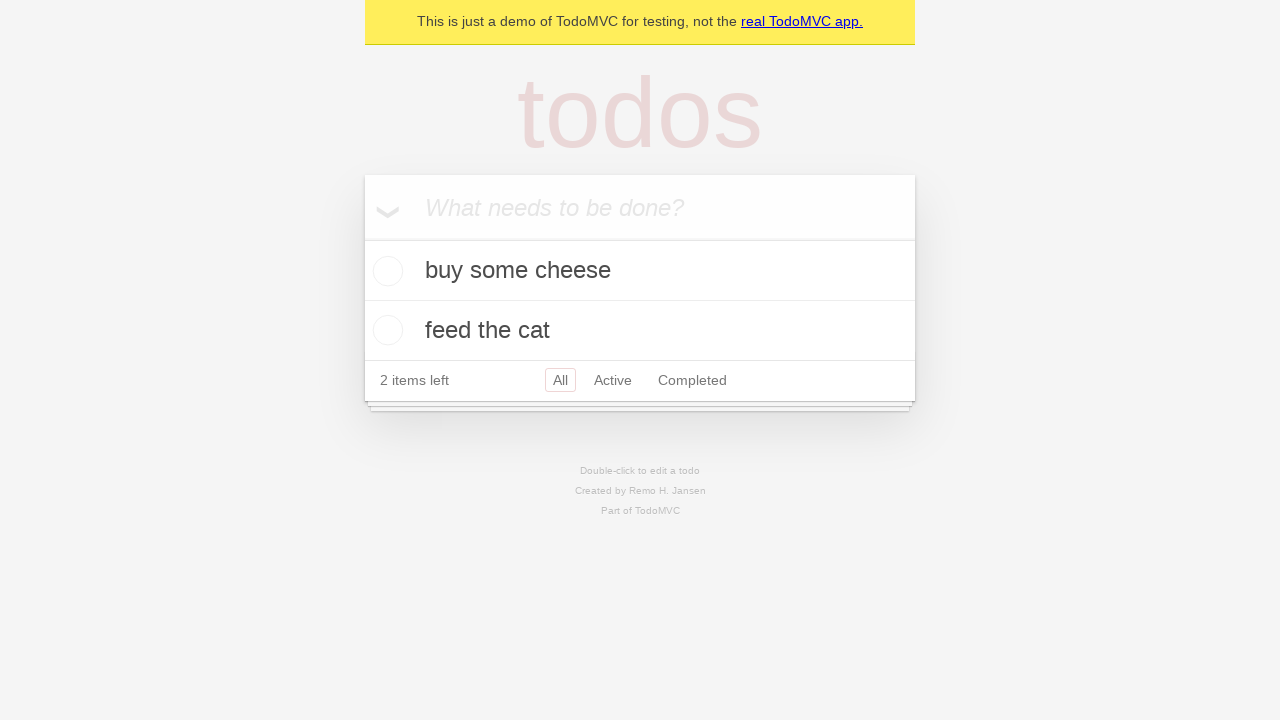

Filled new todo input with 'book a doctors appointment' on .new-todo
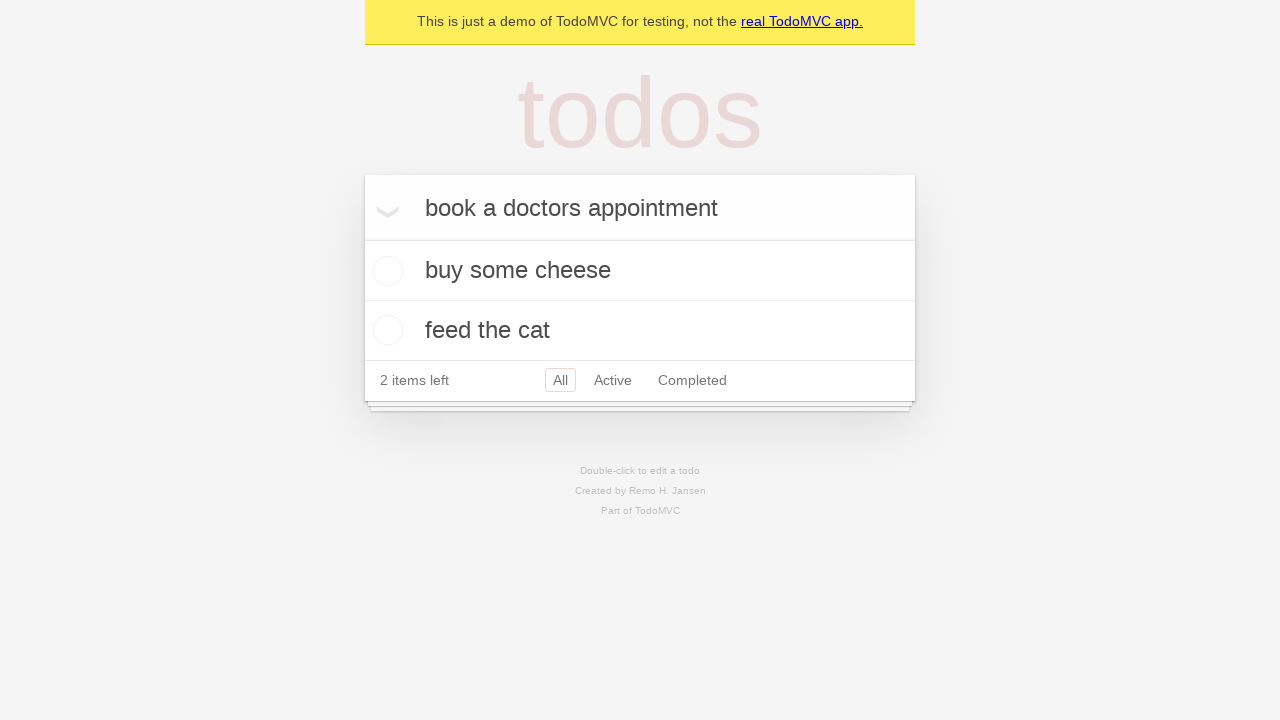

Pressed Enter to create third todo on .new-todo
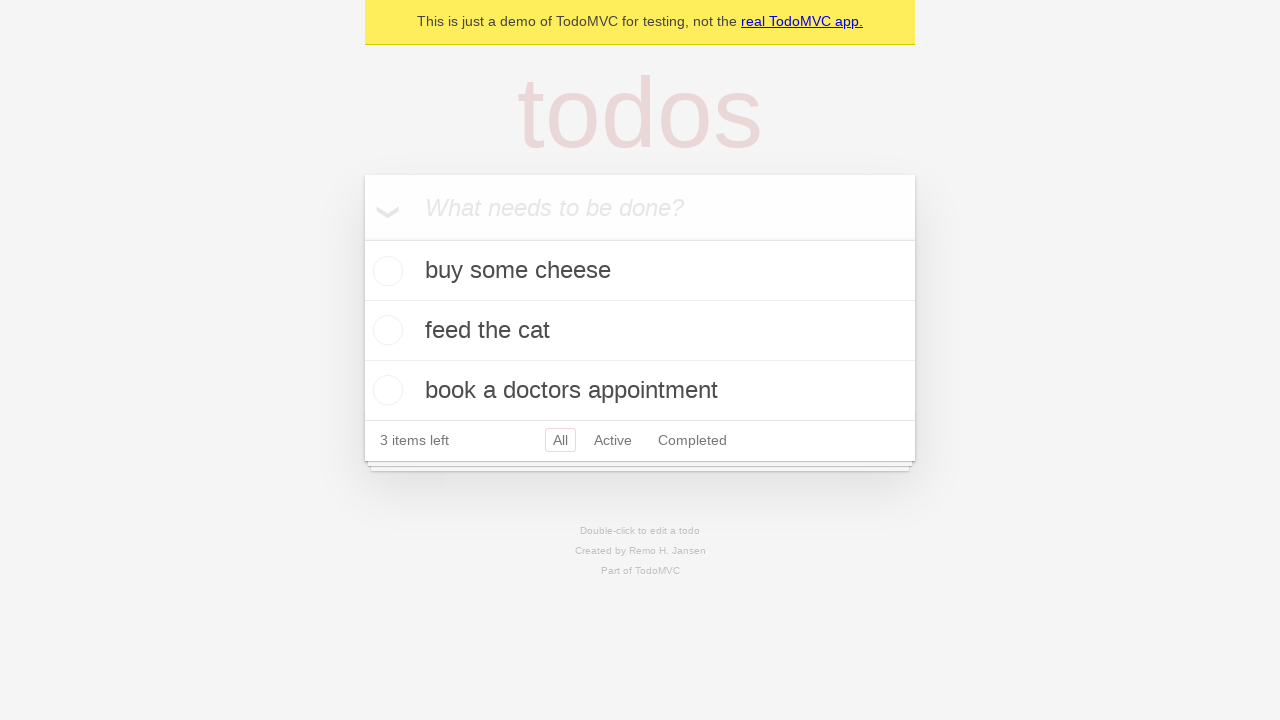

Waited for all three todos to be loaded
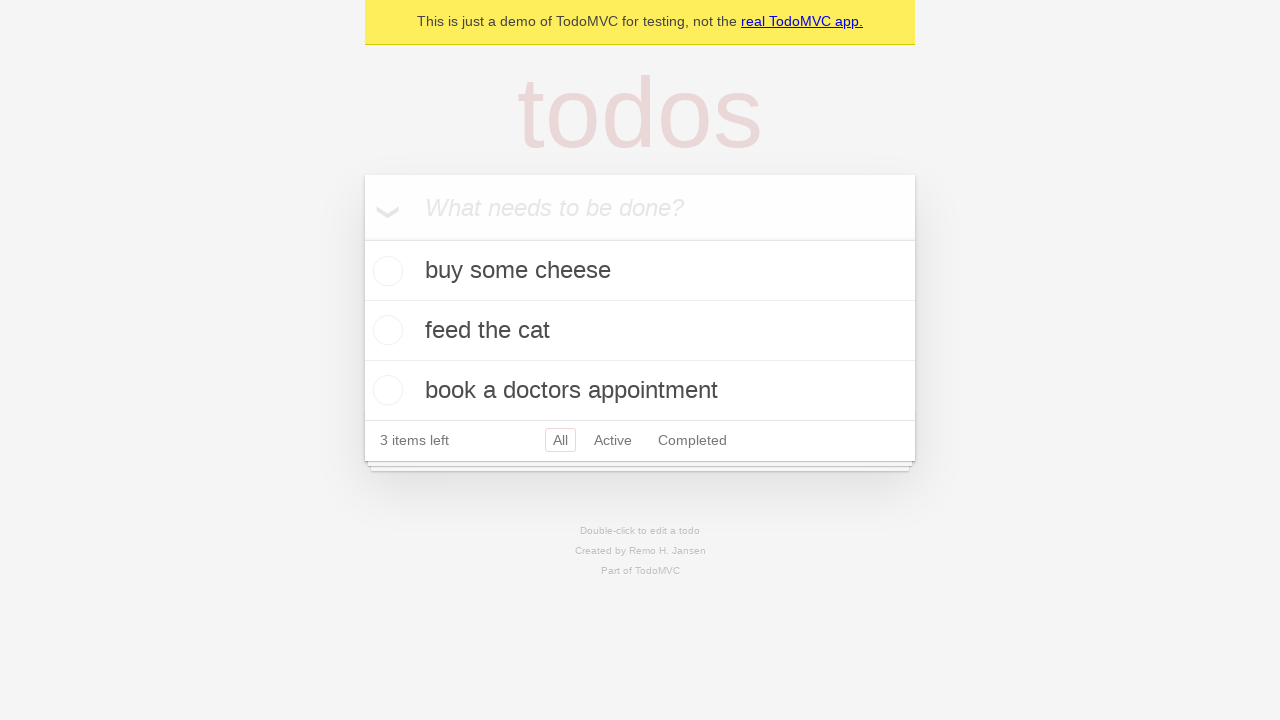

Double-clicked on second todo to enter edit mode at (640, 331) on .todo-list li >> nth=1
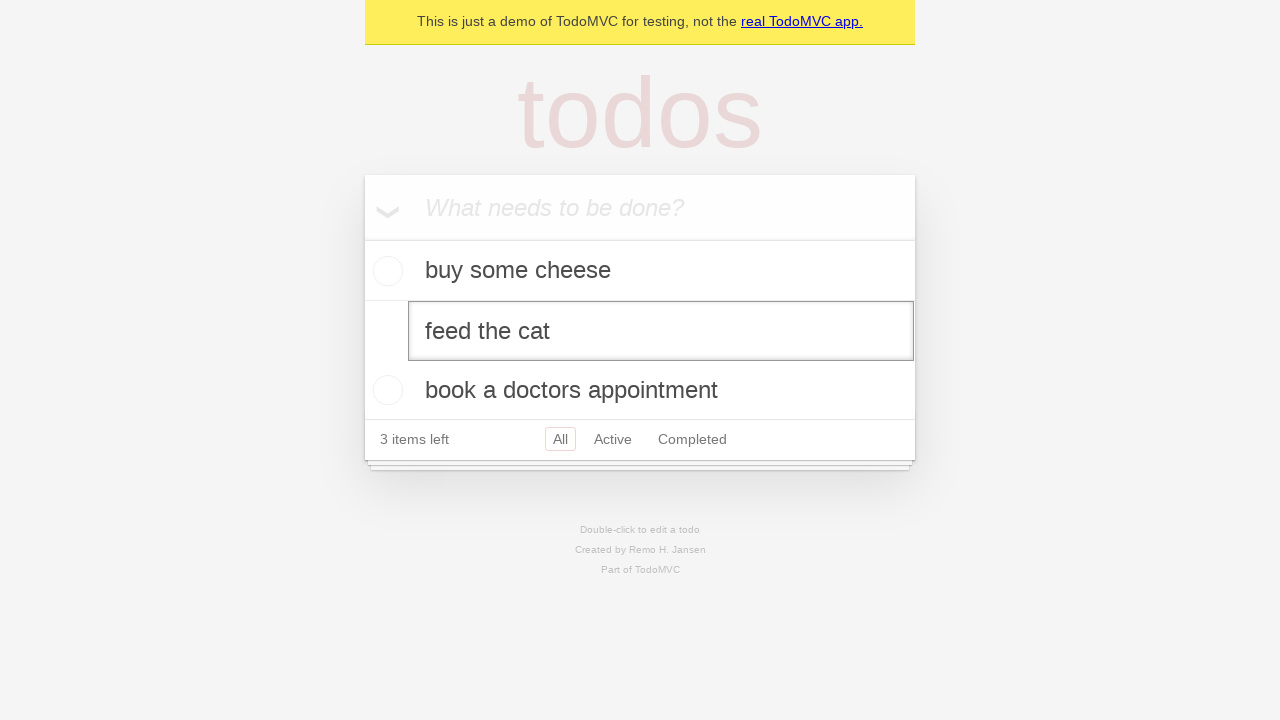

Filled edit input with 'buy some sausages' on .todo-list li >> nth=1 >> .edit
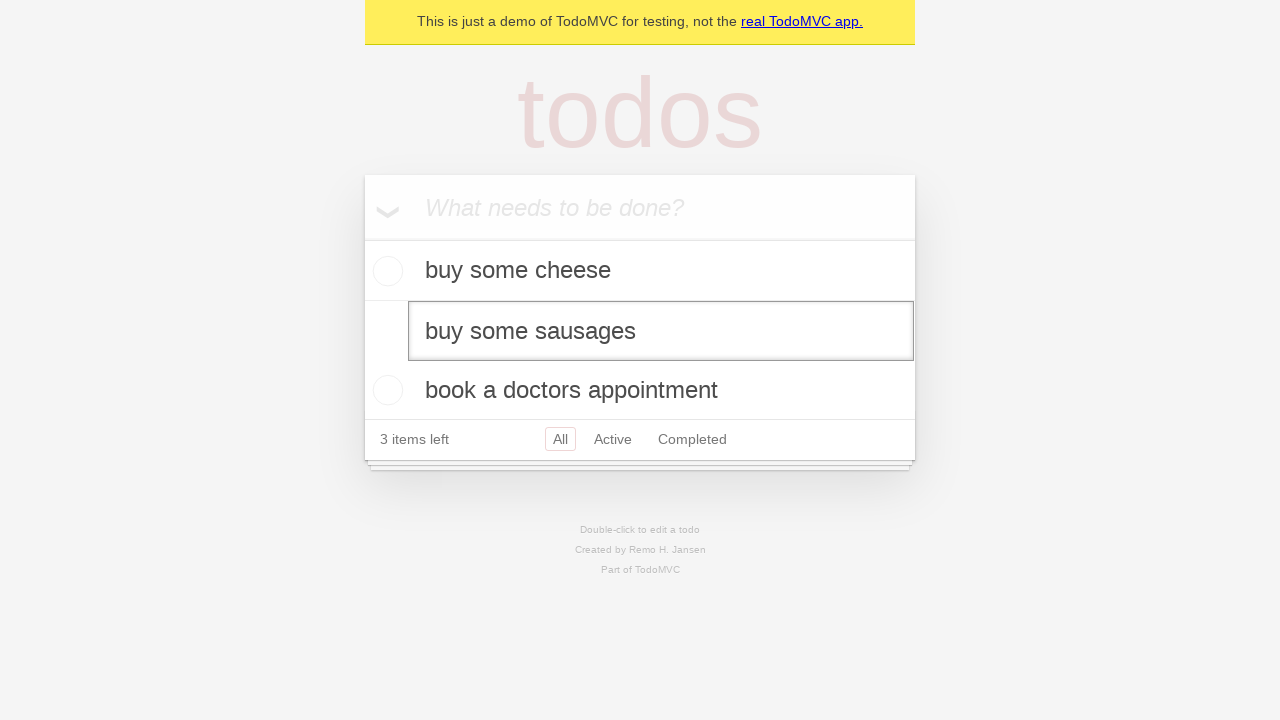

Dispatched blur event to save edit on input
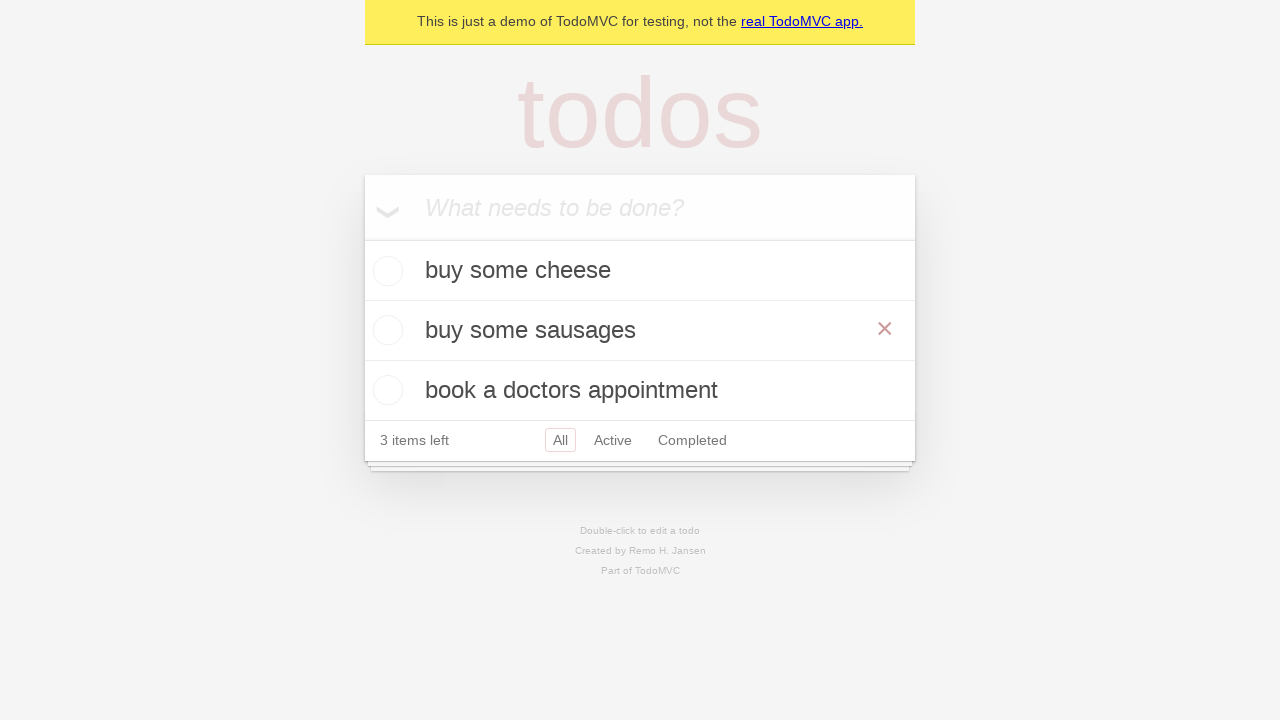

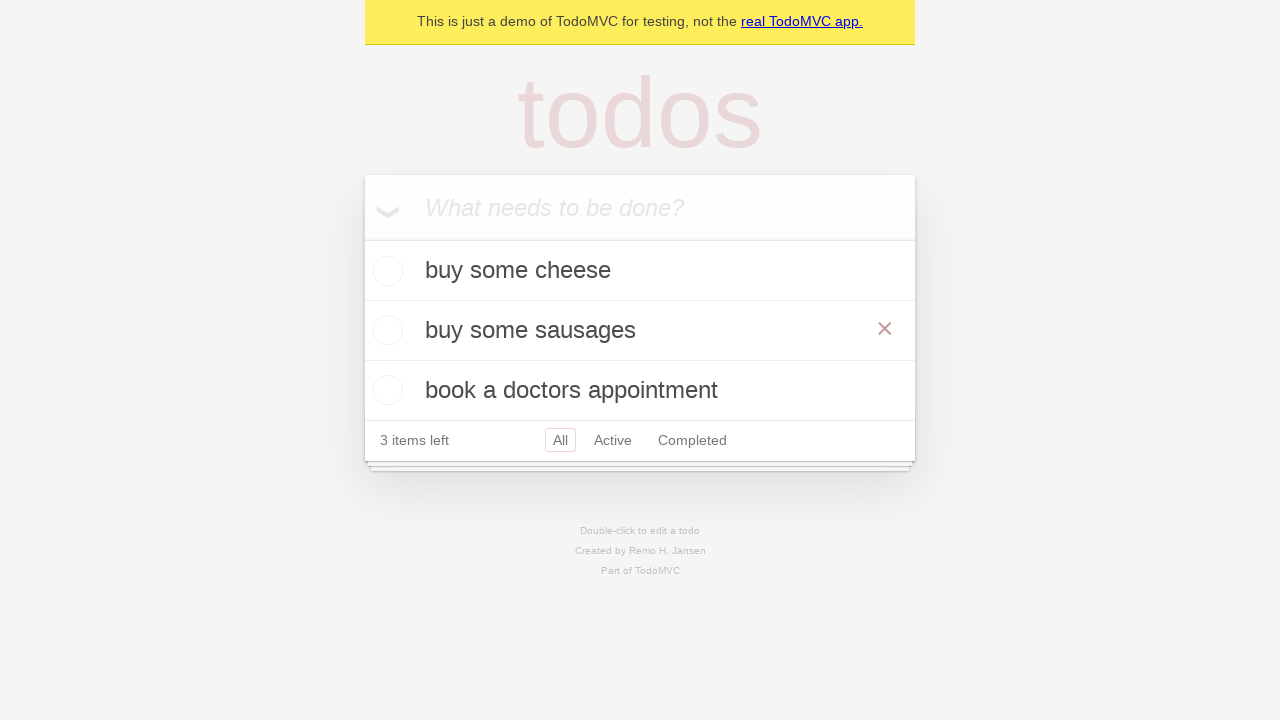